Tests a practice form submission by filling in name, email, password fields, selecting gender from dropdown and radio button, checking a checkbox, and verifying successful submission.

Starting URL: https://rahulshettyacademy.com/angularpractice/

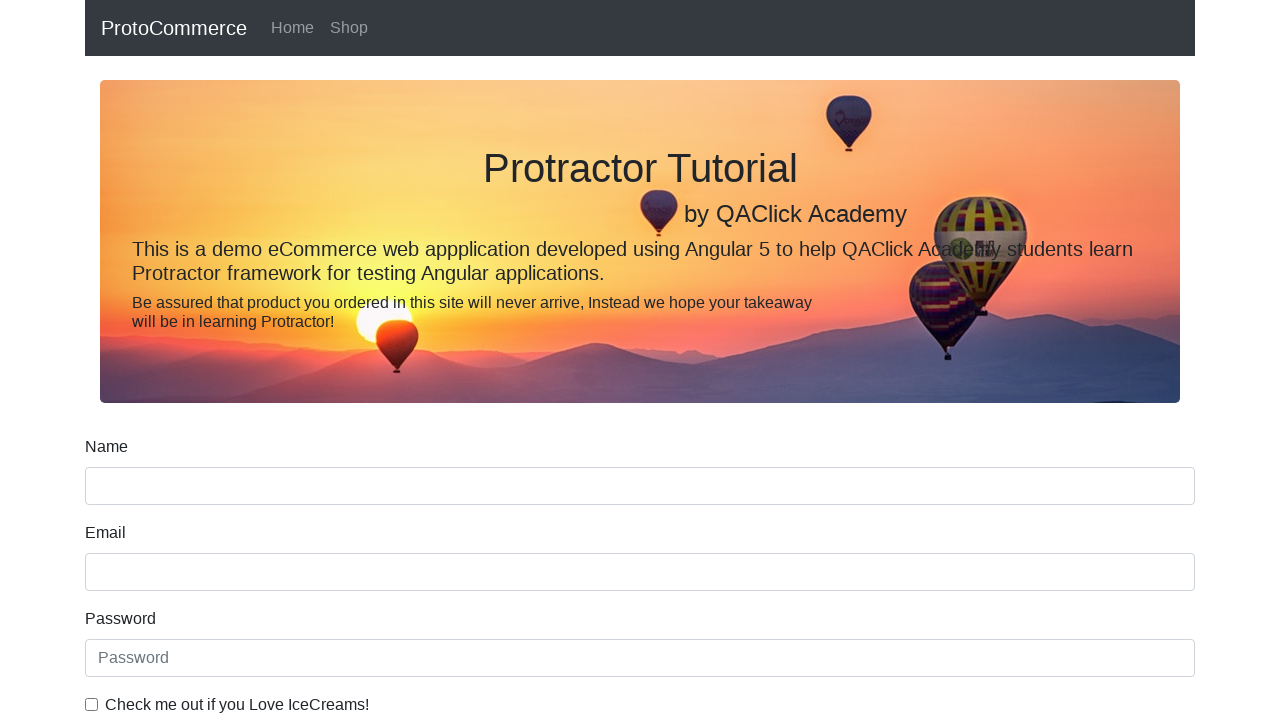

Filled name field with 'Shruthi H S' on input[name='name']
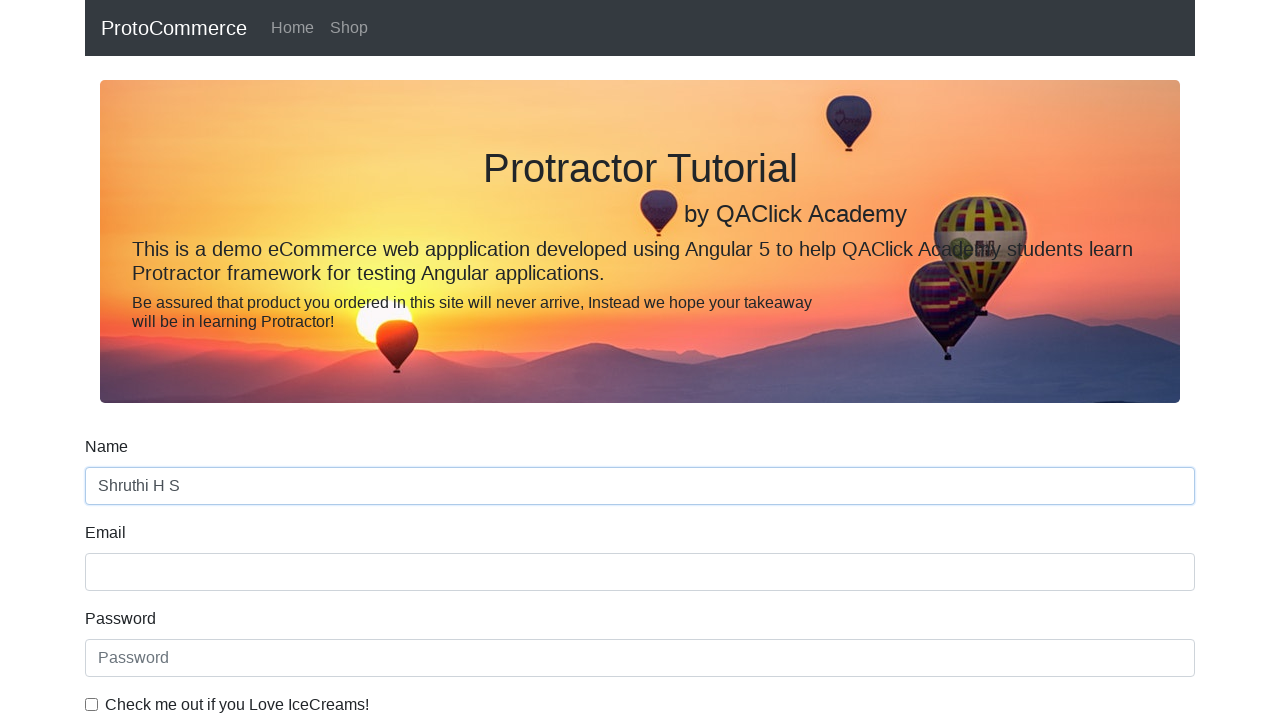

Filled email field with 'demo113@gmail.com' on input.ng-pristine
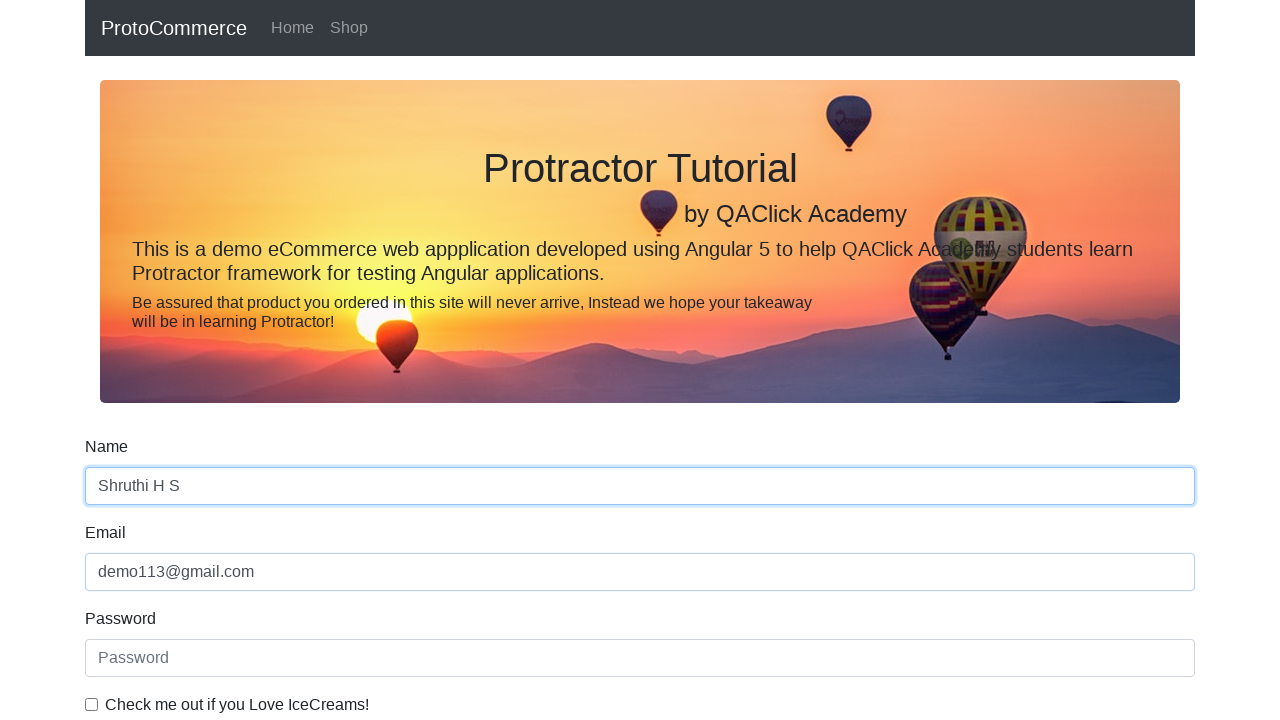

Filled password field with '123456' on #exampleInputPassword1
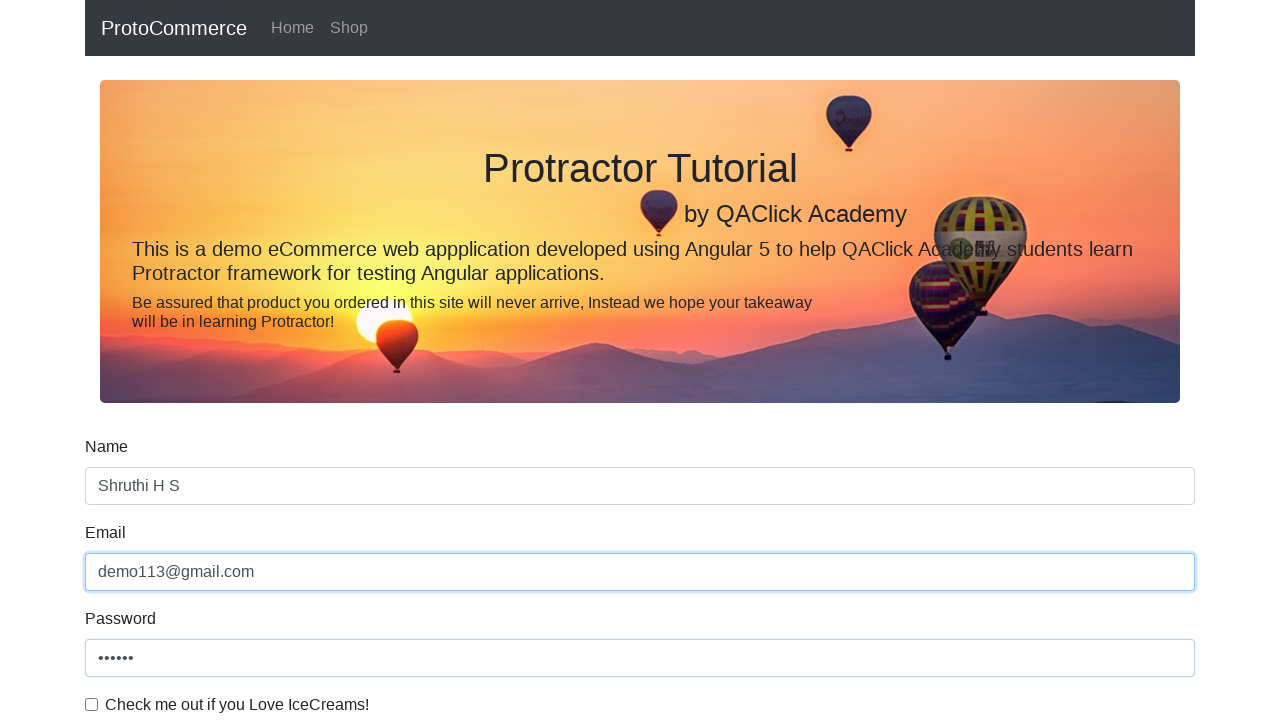

Checked the checkbox at (92, 704) on input#exampleCheck1
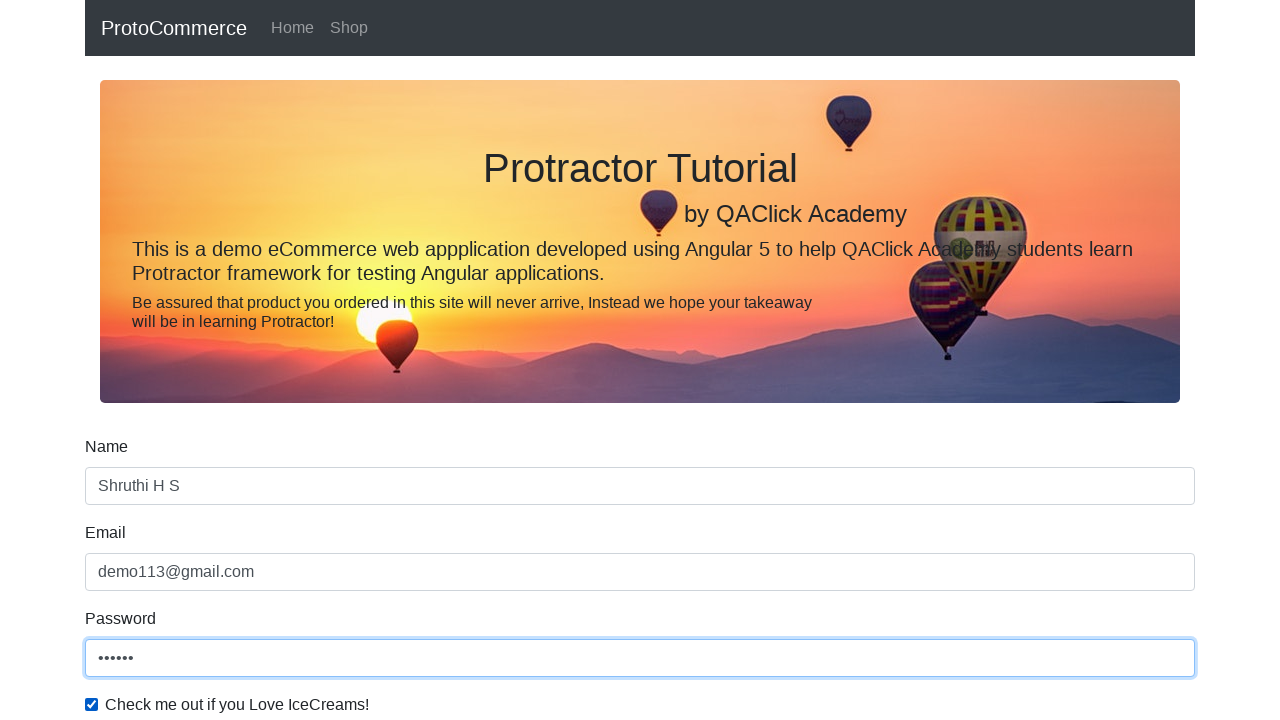

Selected 'Female' from gender dropdown on #exampleFormControlSelect1
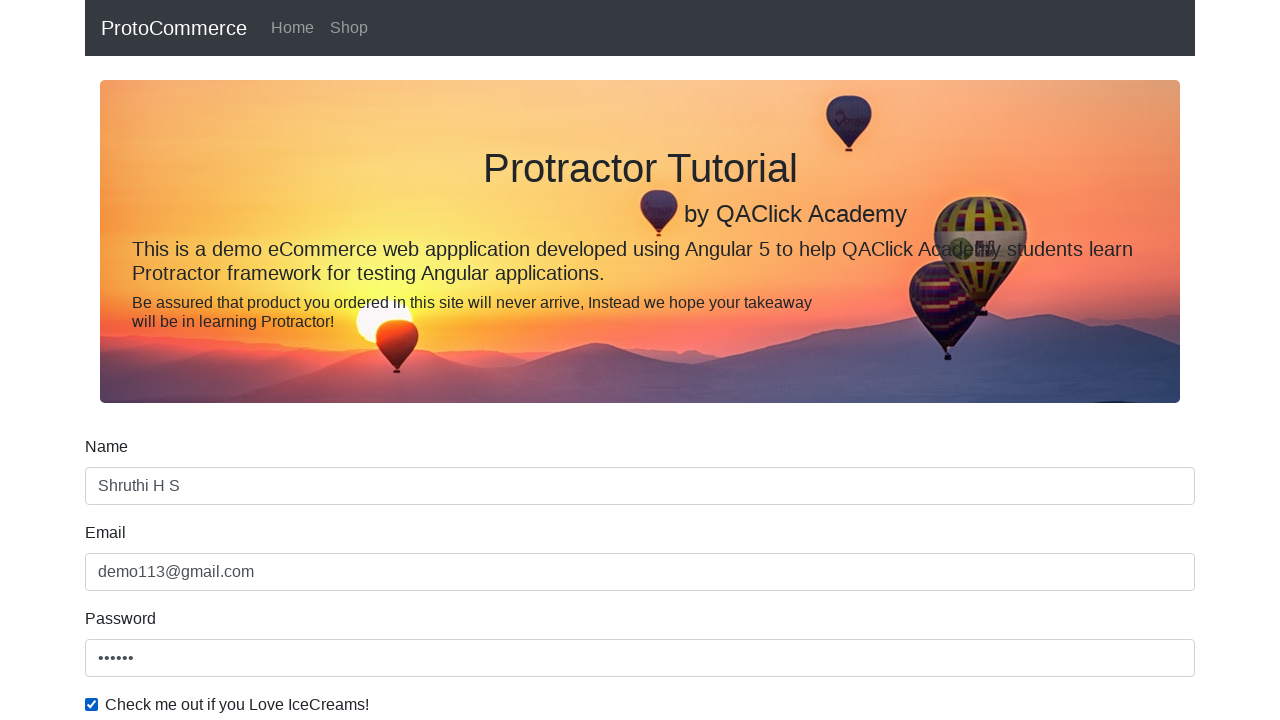

Selected 'Employed' radio button for gender at (326, 360) on #inlineRadio2
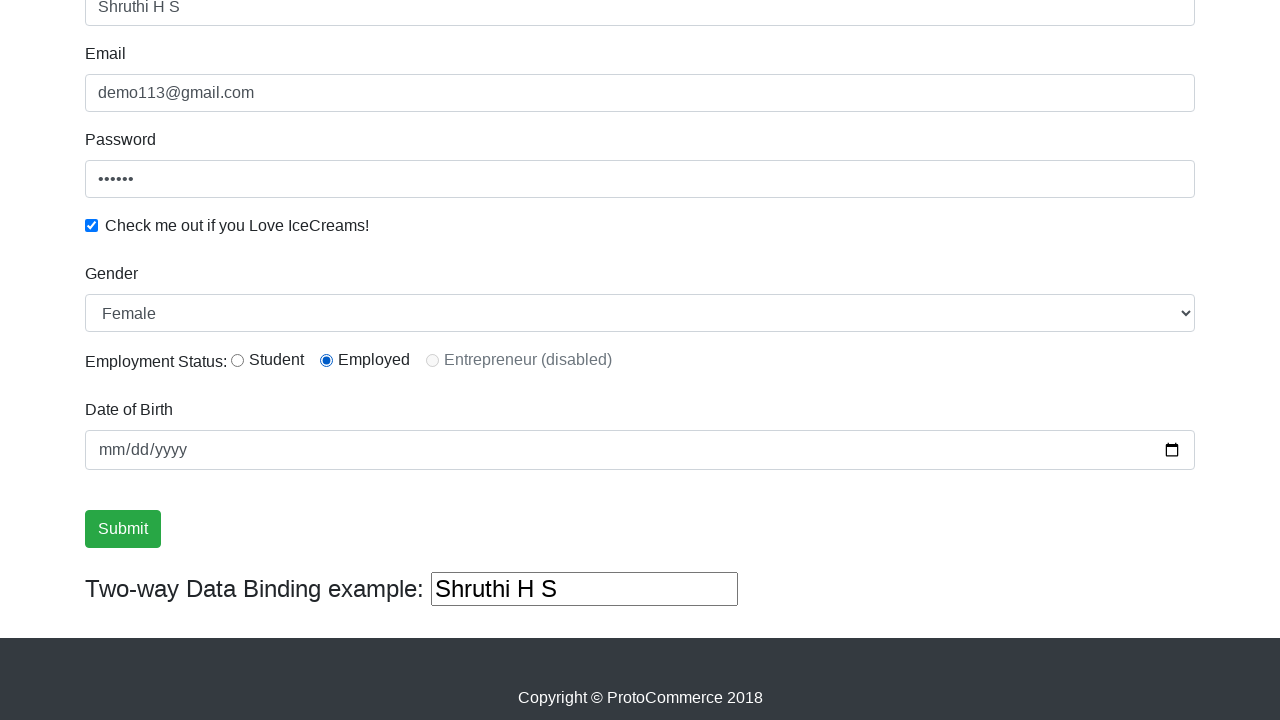

Clicked form submit button at (123, 529) on input[type='submit']
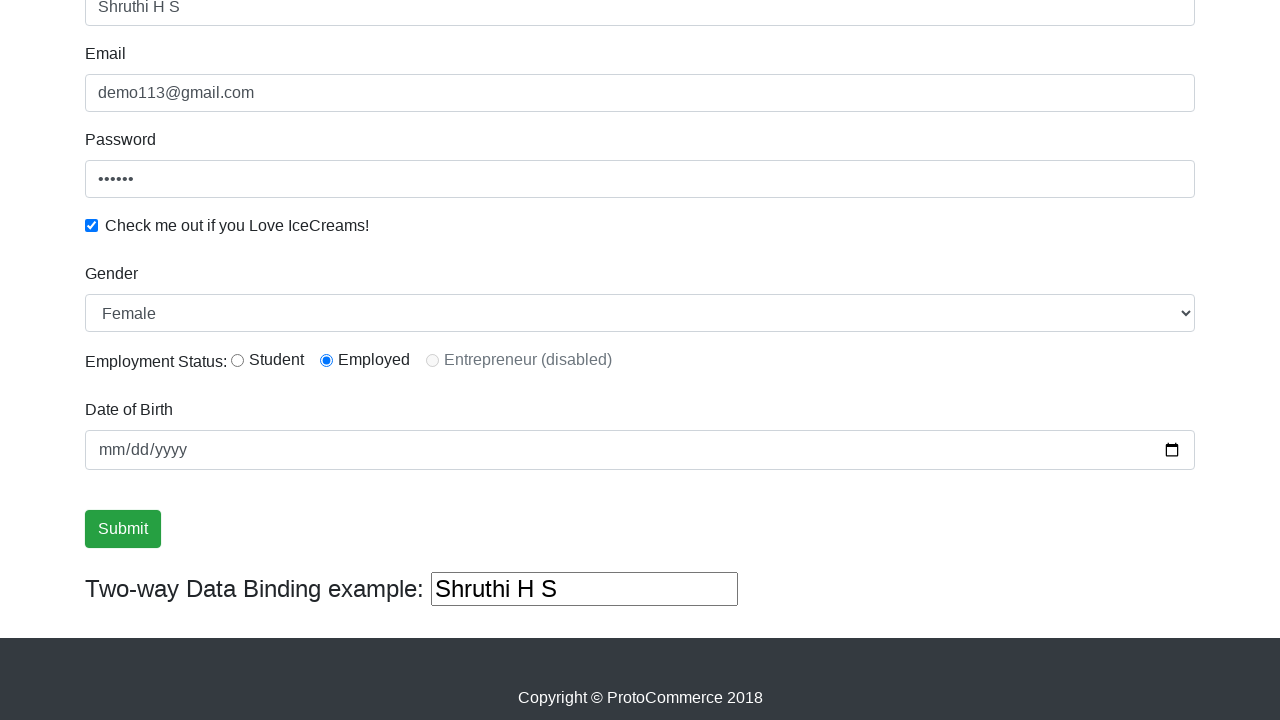

Success message appeared on page
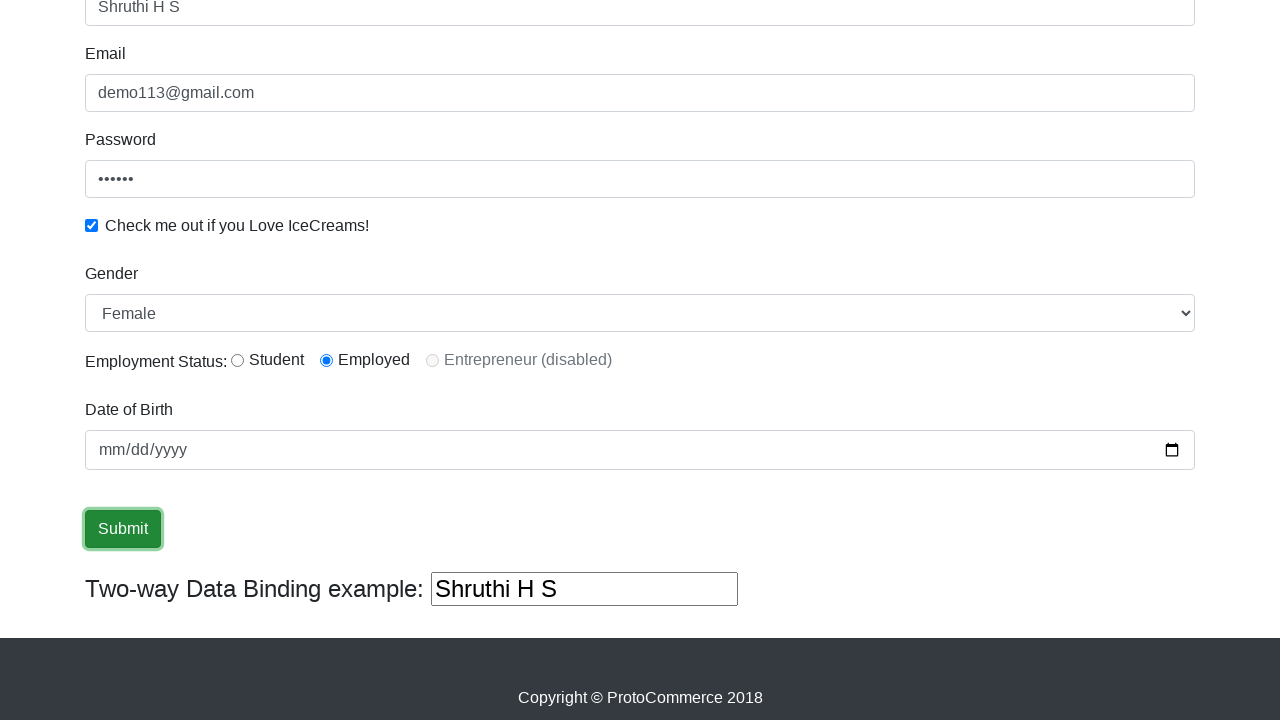

Retrieved success message text: 
                    ×
                    Success! The Form has been submitted successfully!.
                  
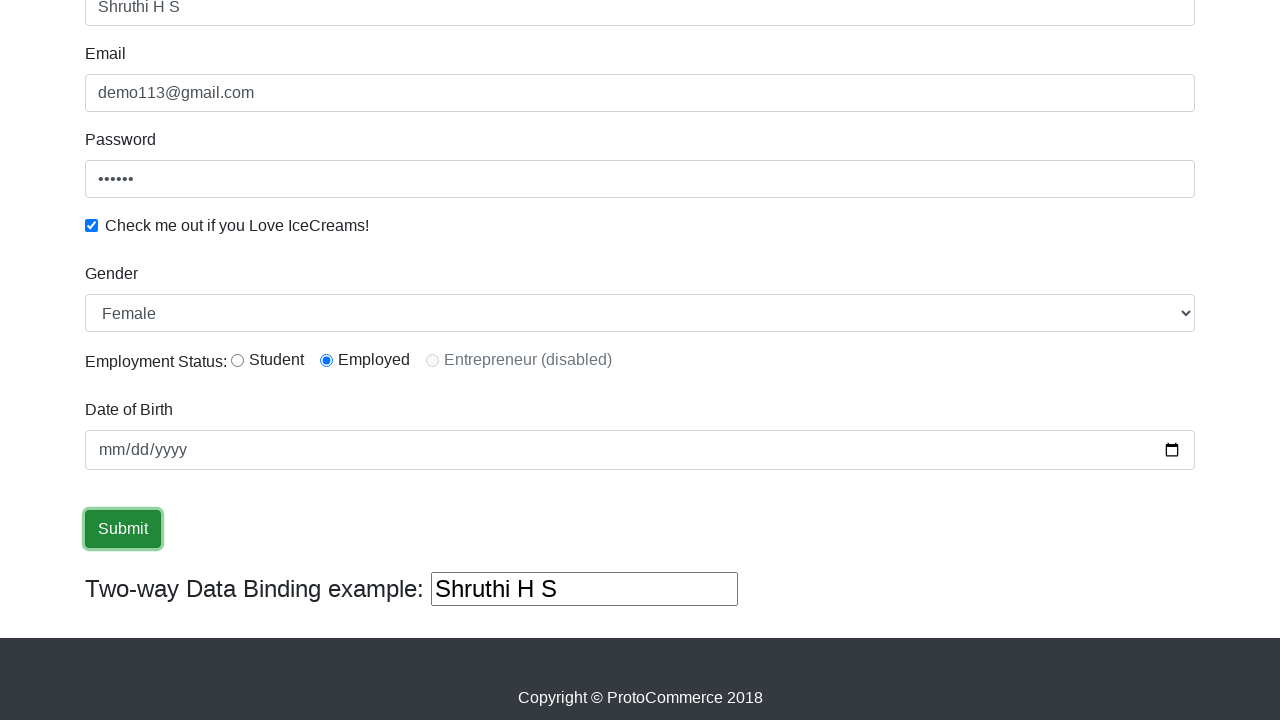

Verified 'Success' text in success message
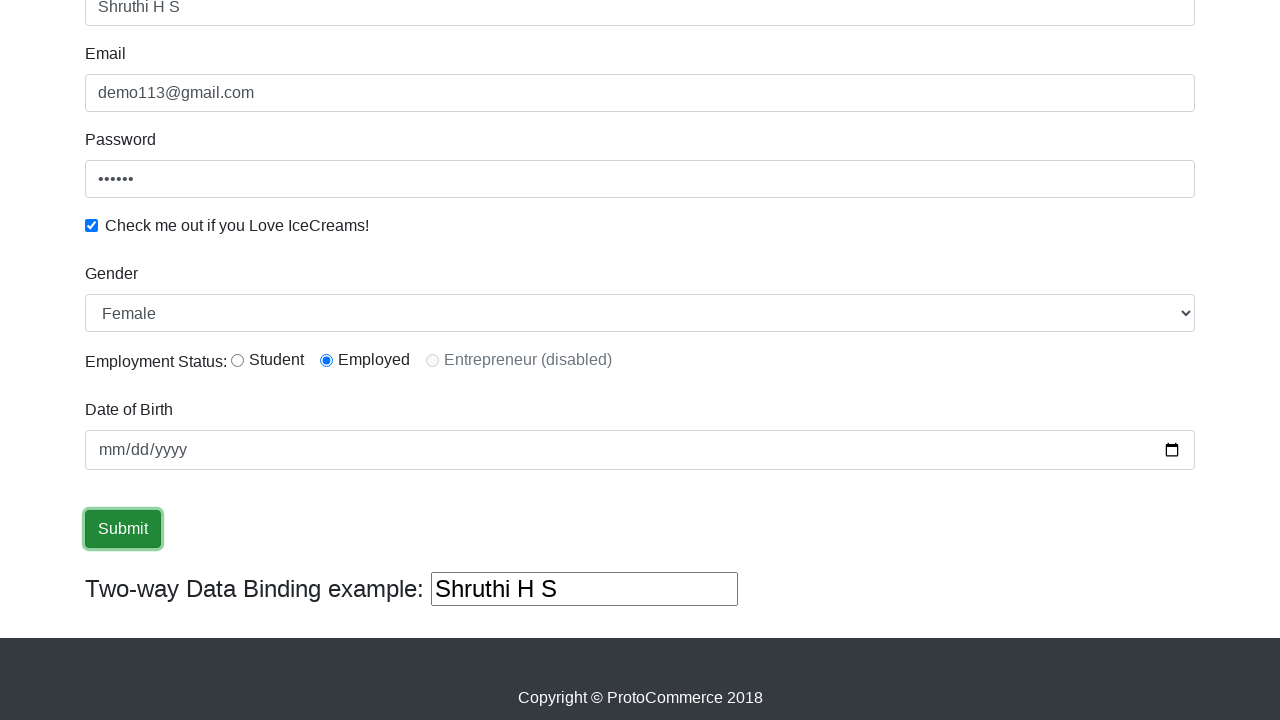

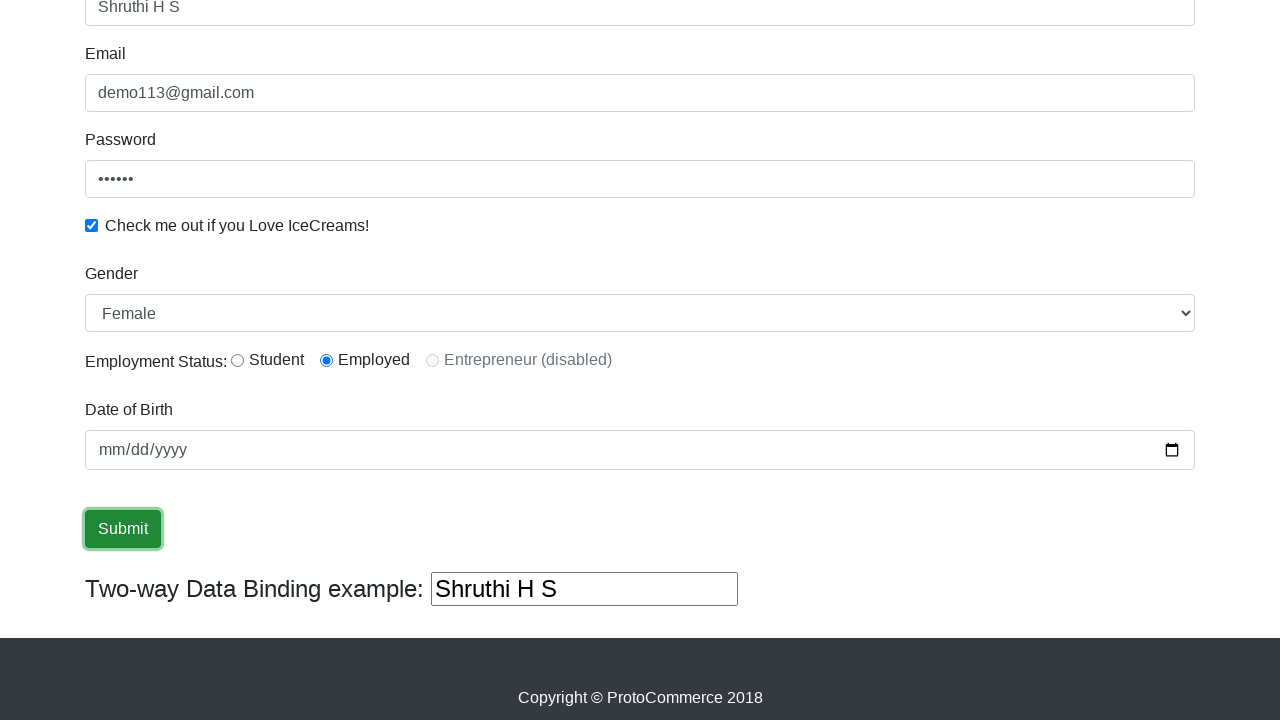